Tests JavaScript alert functionality by clicking the alert button and accepting the alert

Starting URL: https://the-internet.herokuapp.com/javascript_alerts

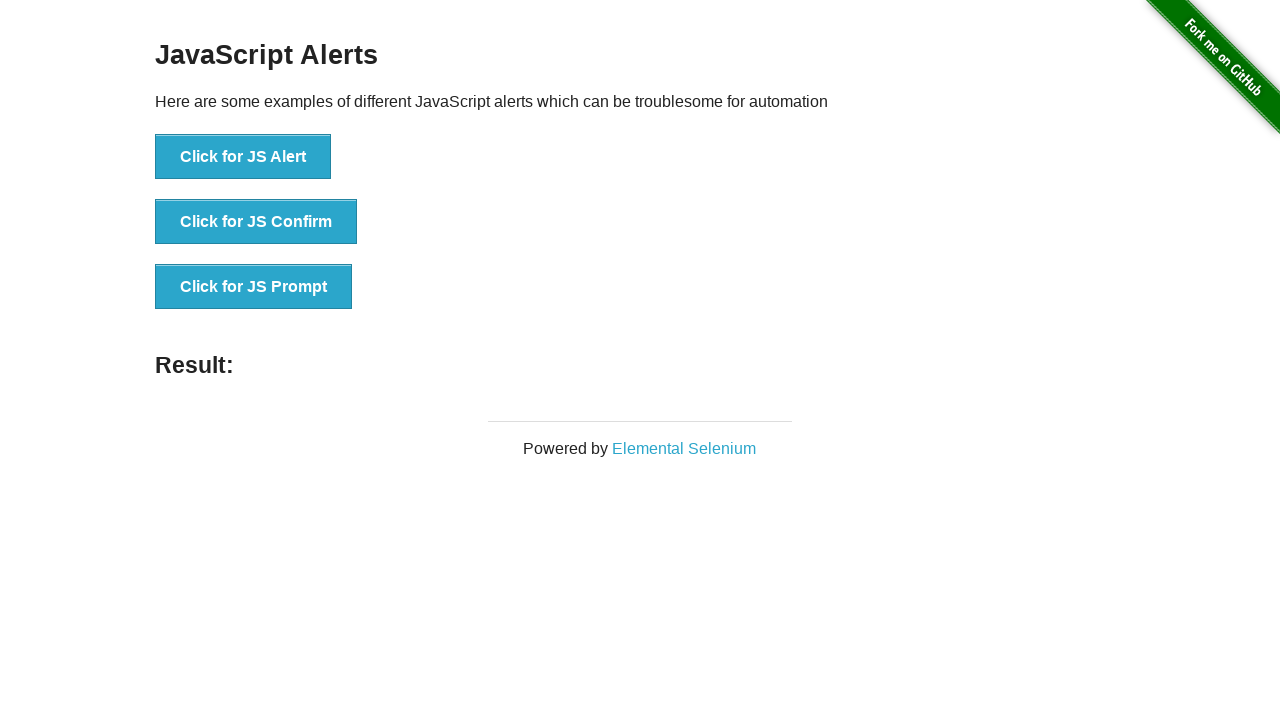

Clicked the 'Click for JS Alert' button at (243, 157) on xpath=//button[text()='Click for JS Alert']
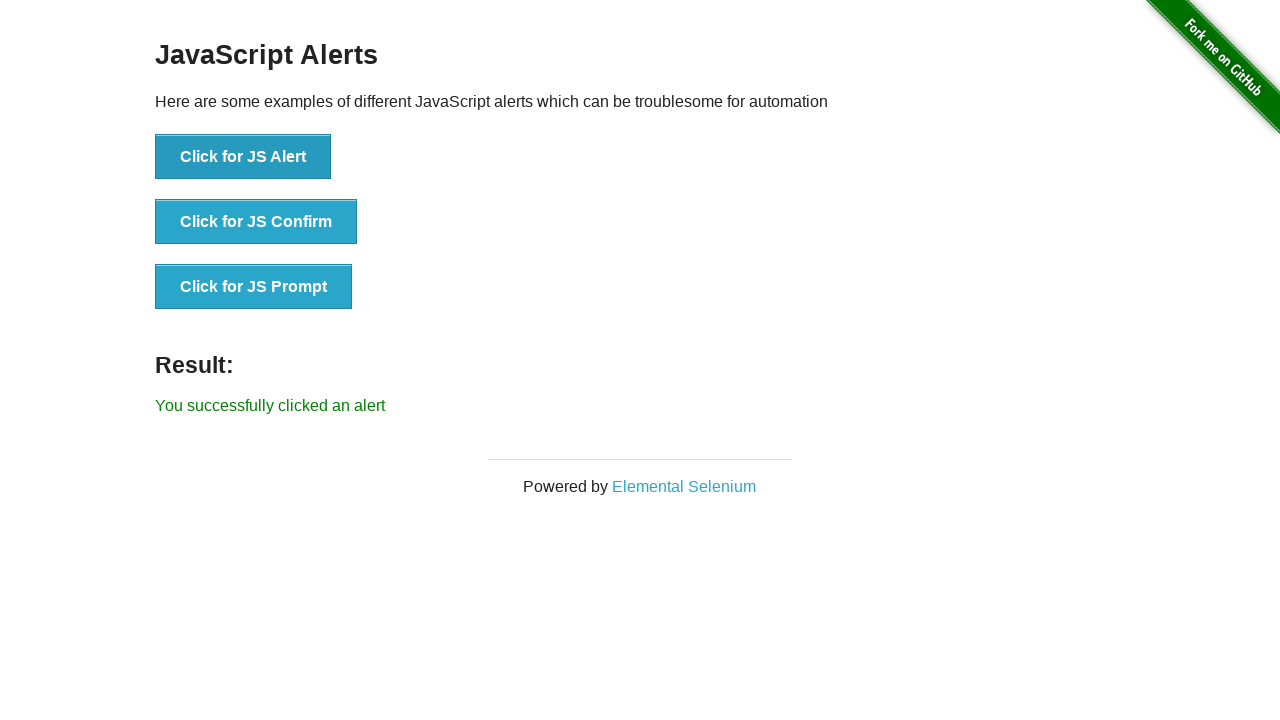

Accepted the JavaScript alert dialog
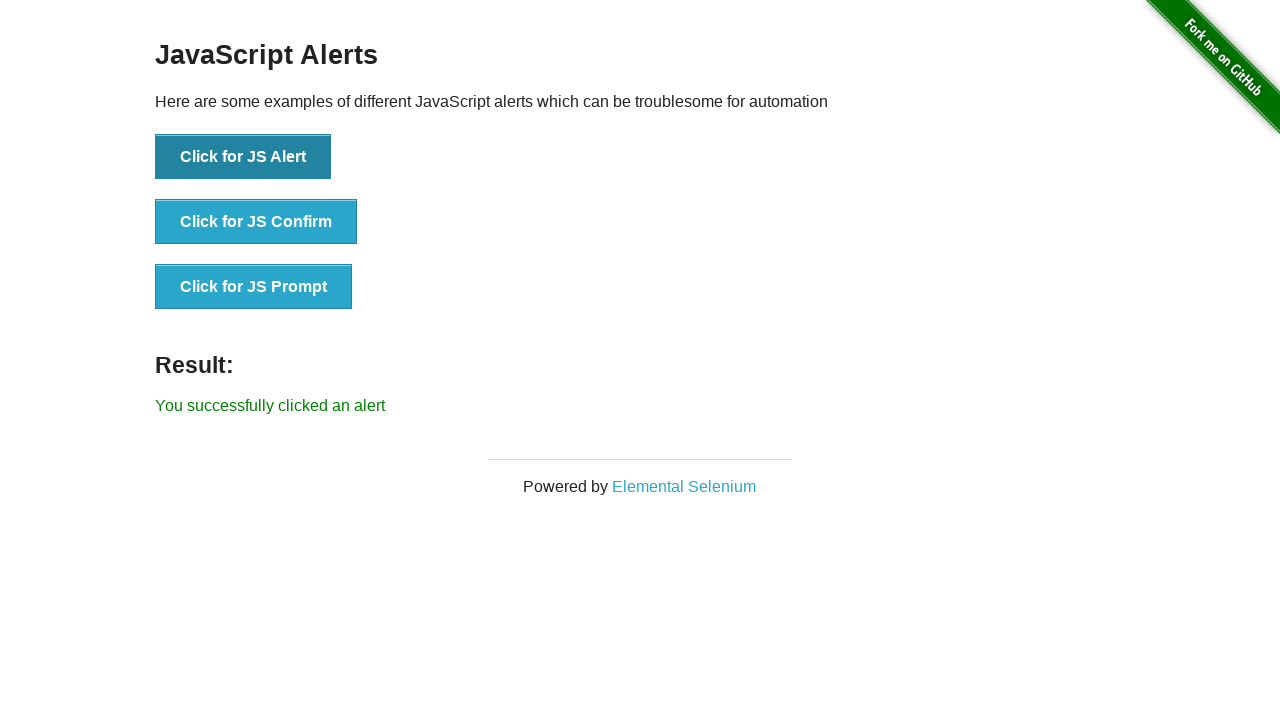

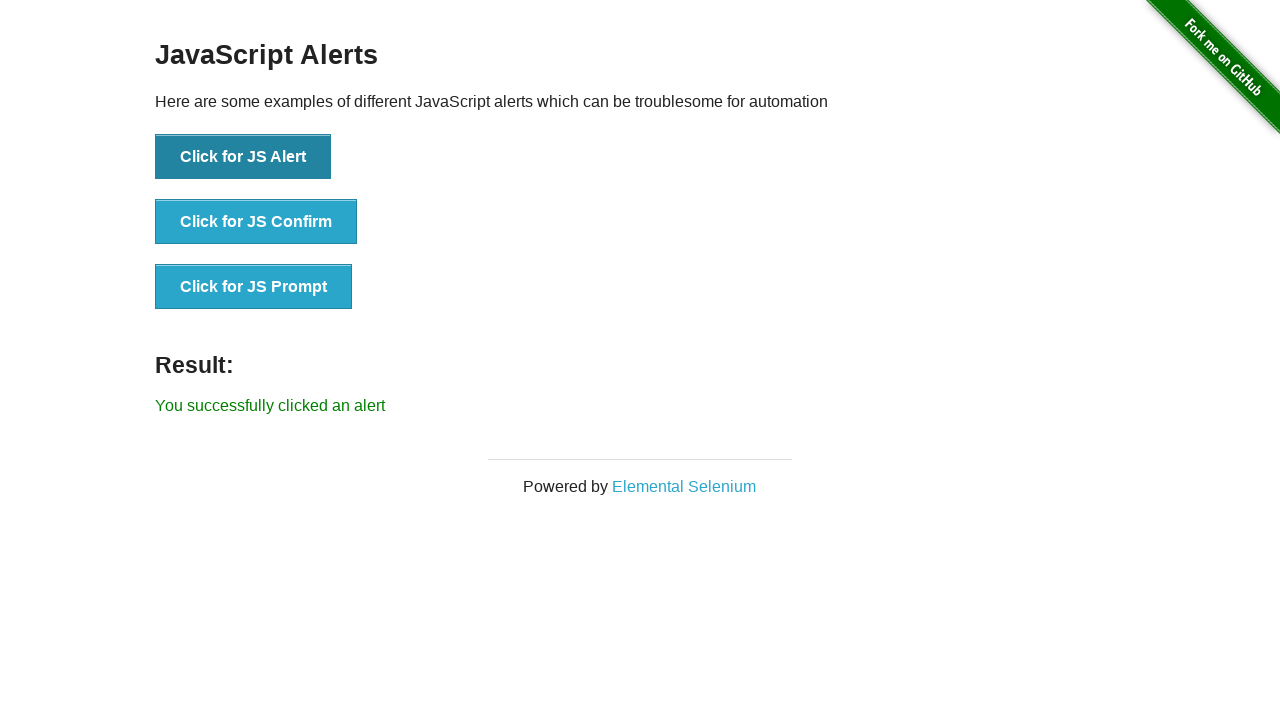